Tests select box functionality using different selection methods: by visible text, by index, by value, and by attribute

Starting URL: http://www.tlkeith.com/WebDriverIOTutorialTest.html

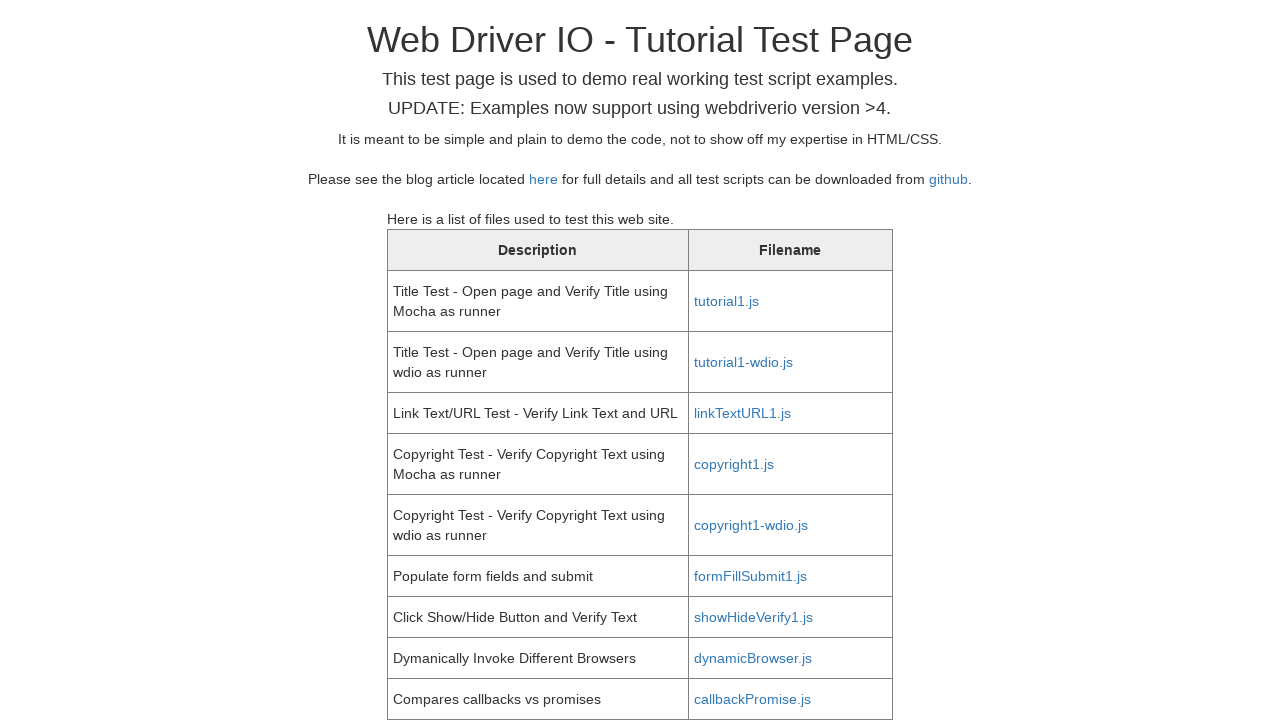

Scrolled selectbox into view
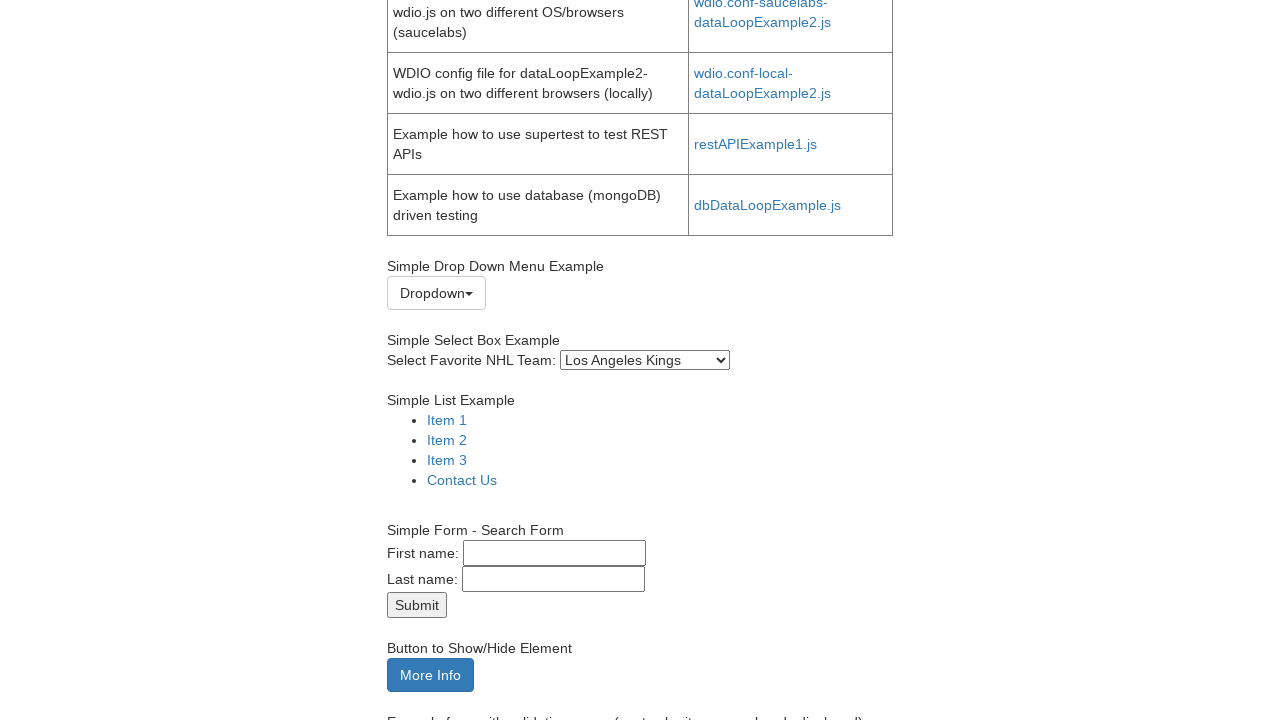

Retrieved default selected option text
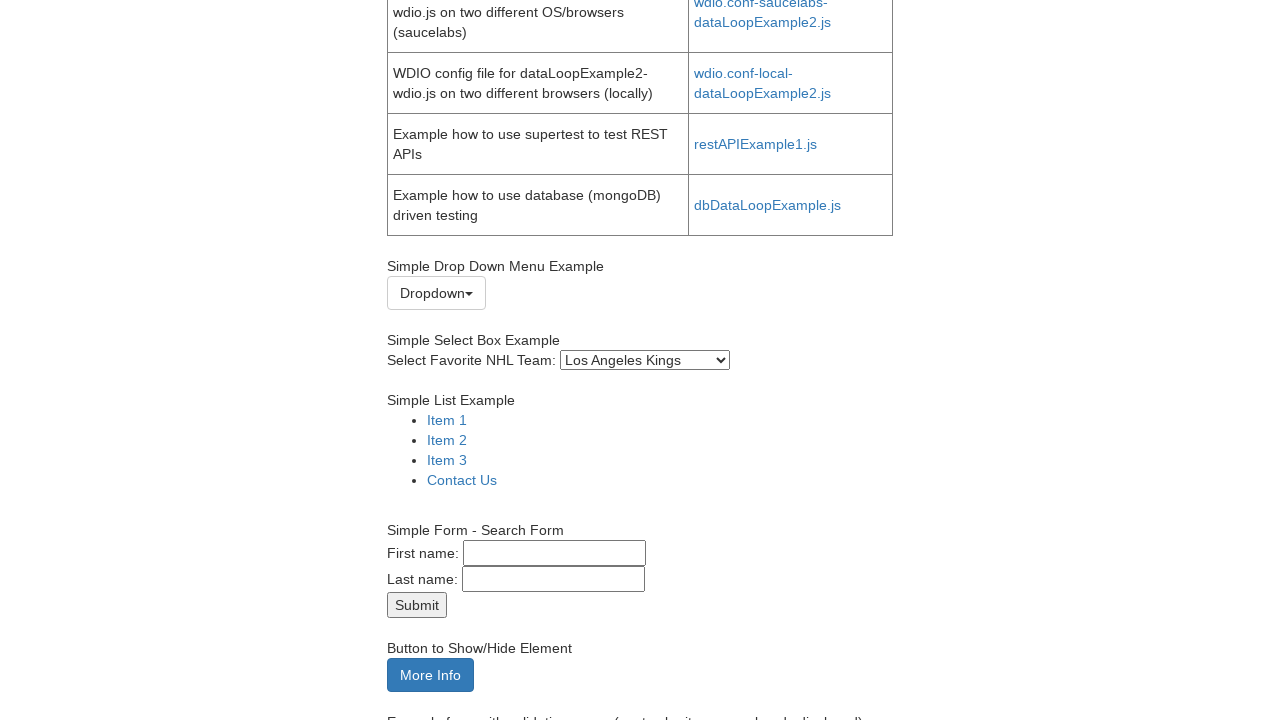

Verified default selected option is 'Los Angeles Kings'
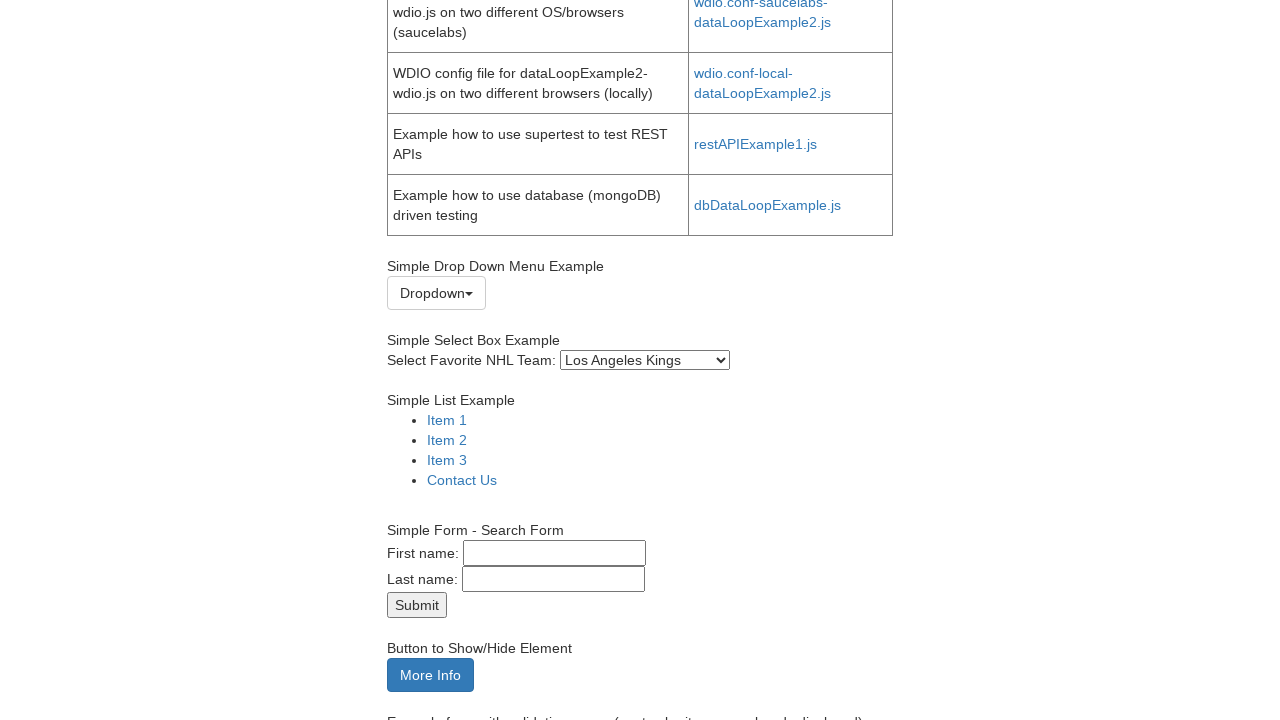

Selected 'San Jose Sharks' by visible text on #selectbox
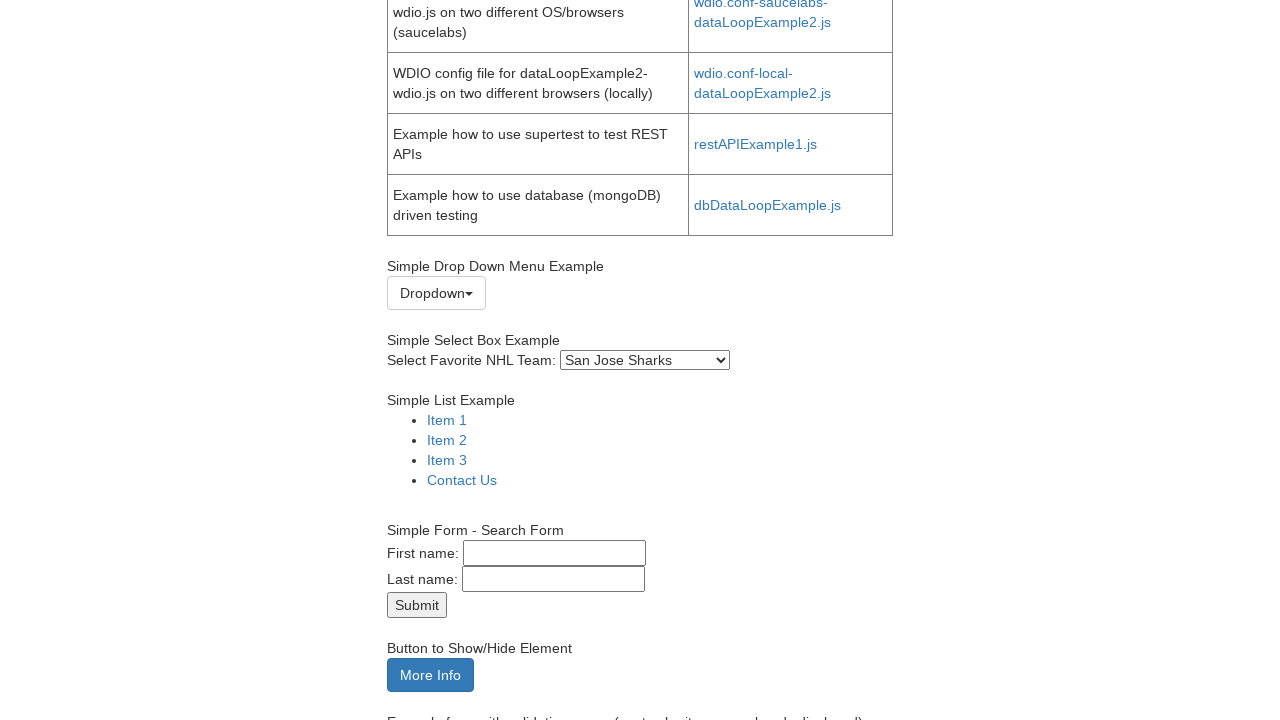

Waited 500ms after selecting by text
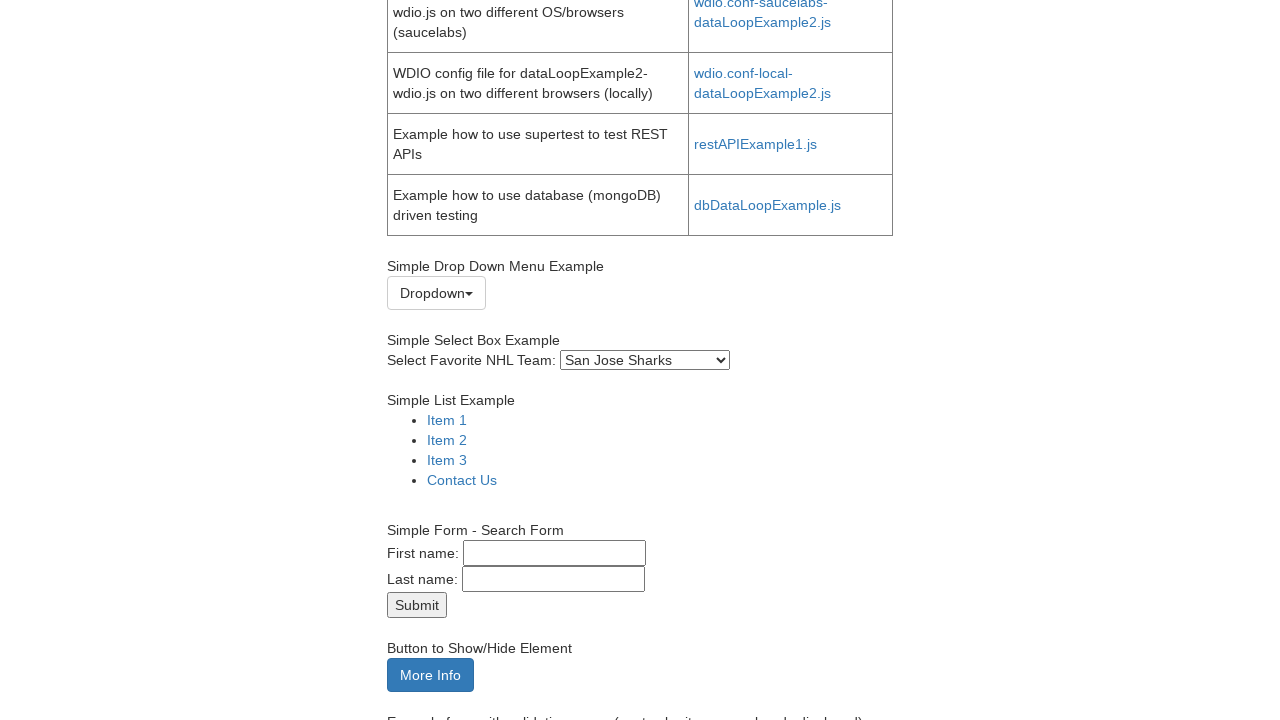

Selected option at index 21 on #selectbox
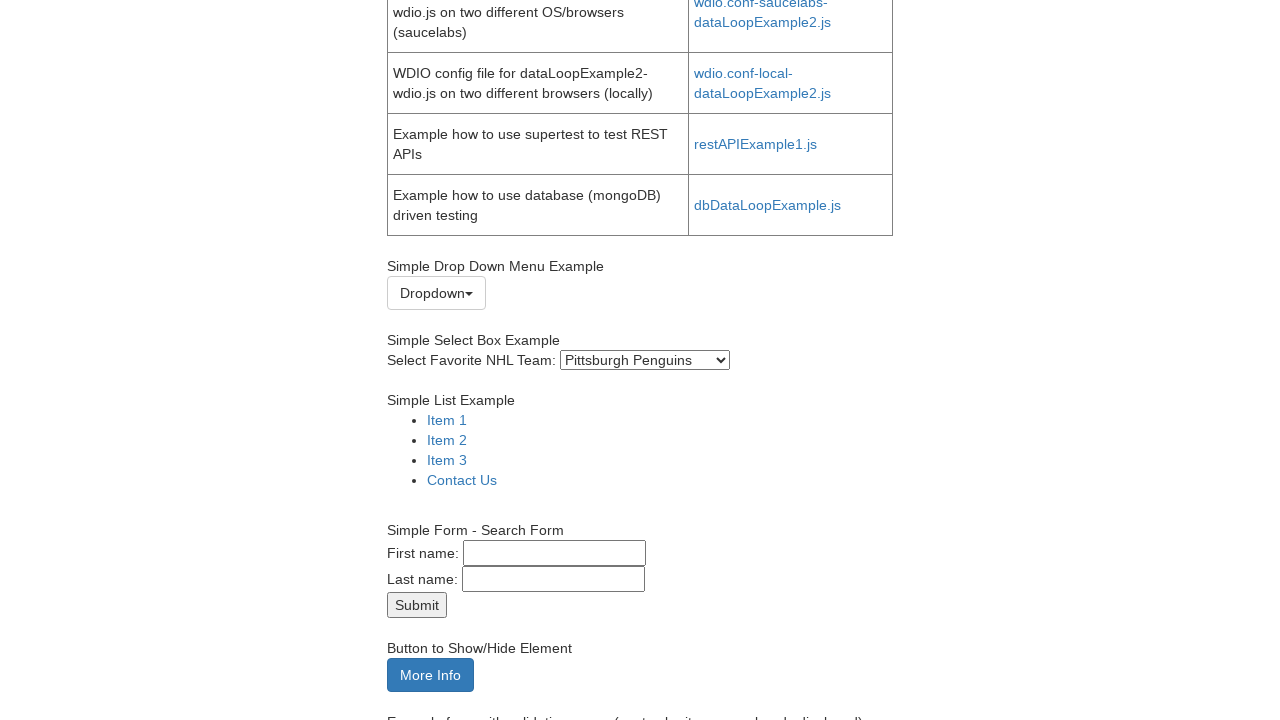

Waited 500ms after selecting by index
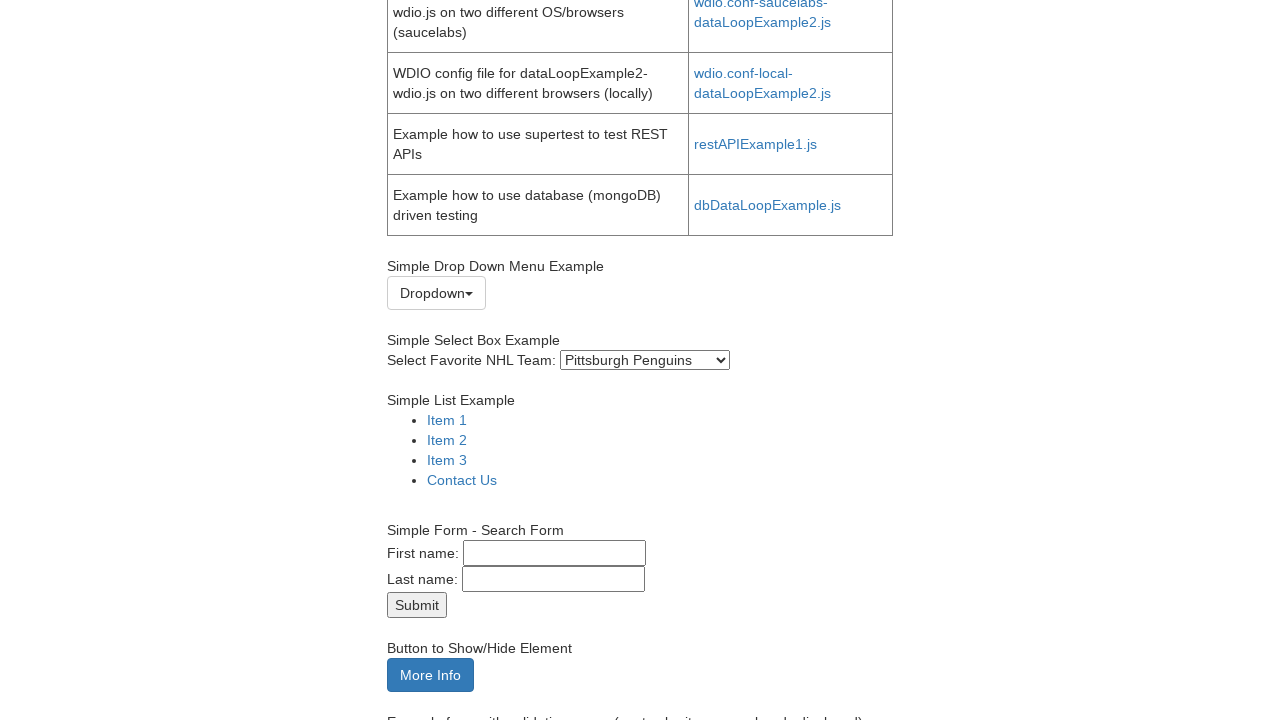

Selected 'Blackhawks' by value on #selectbox
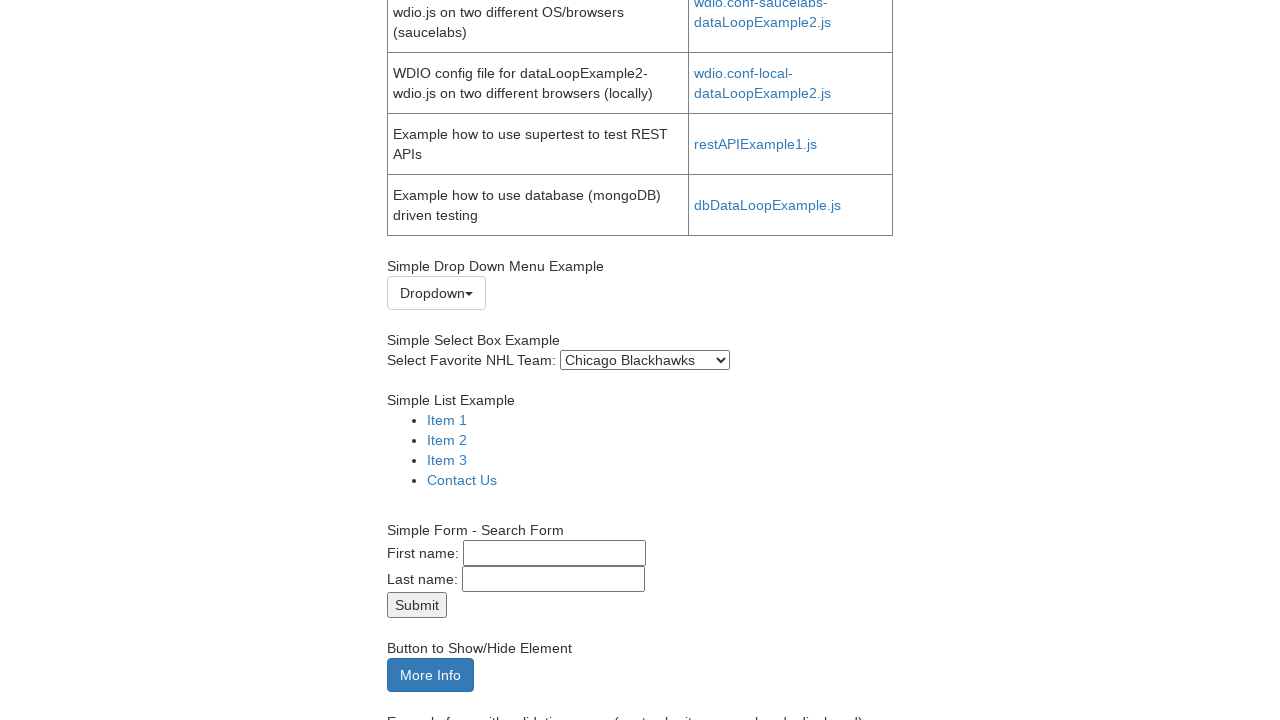

Waited 500ms after selecting Blackhawks
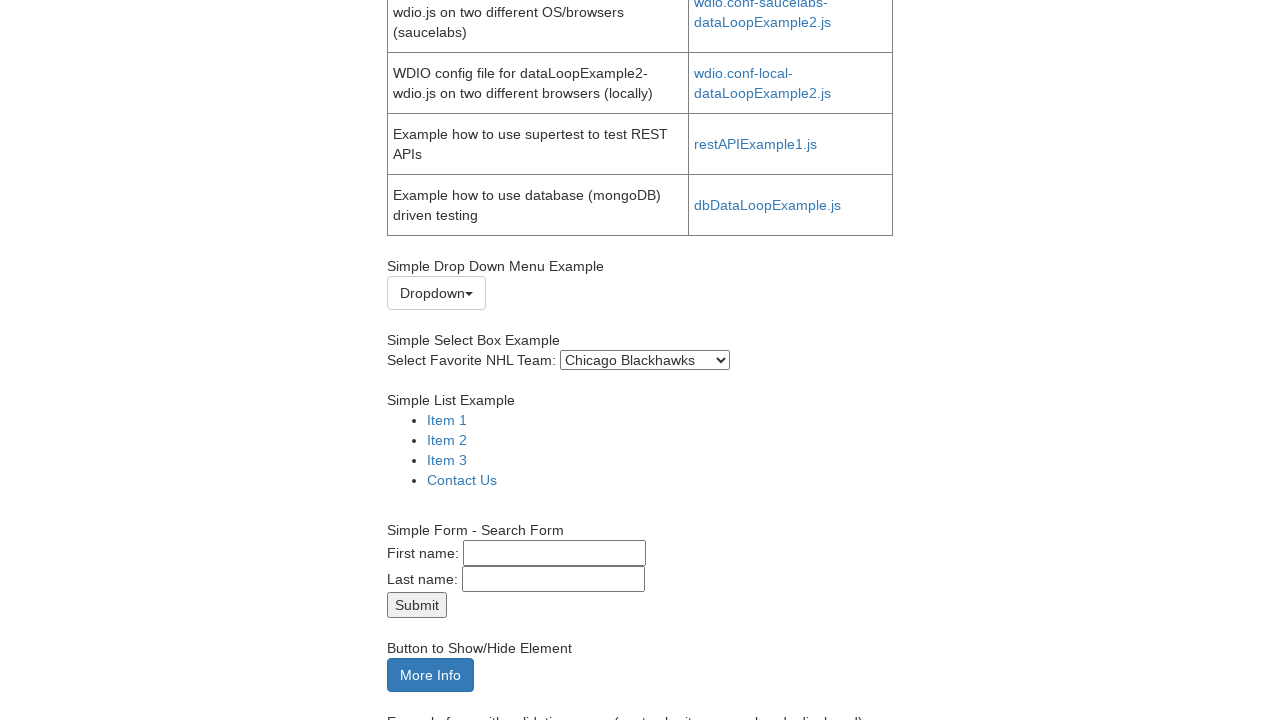

Selected 'Coyotes' by value on #selectbox
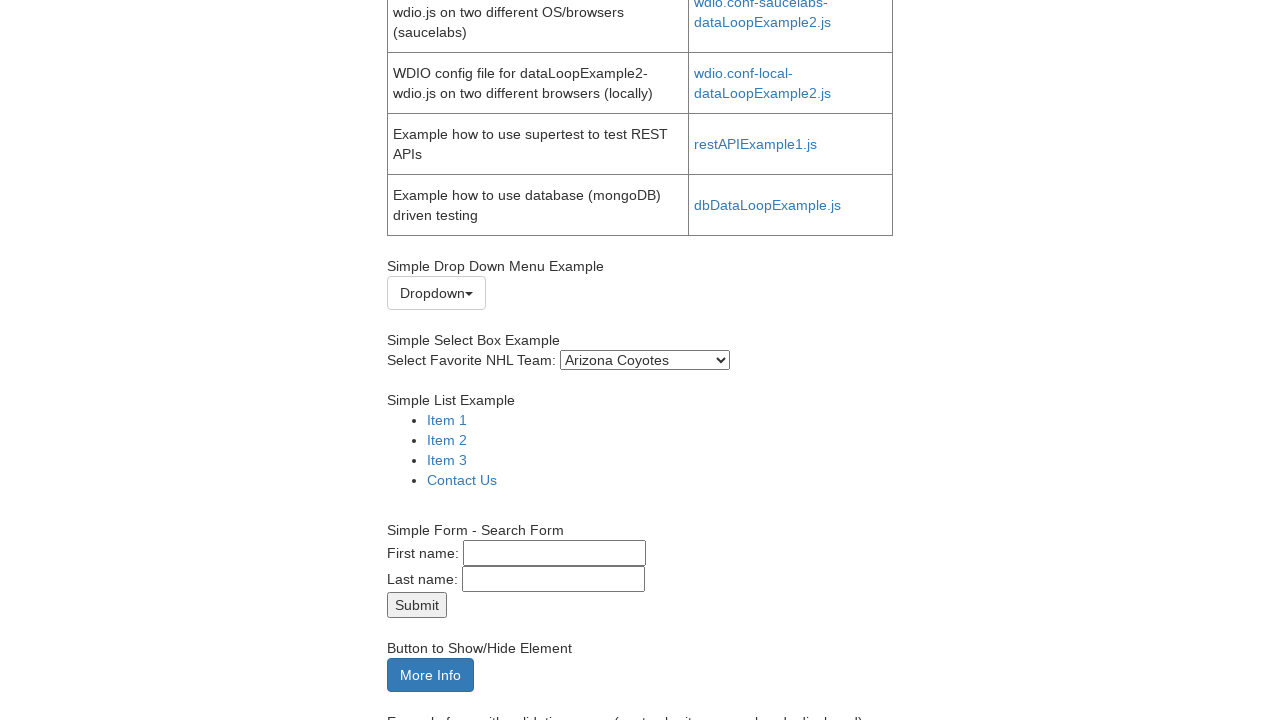

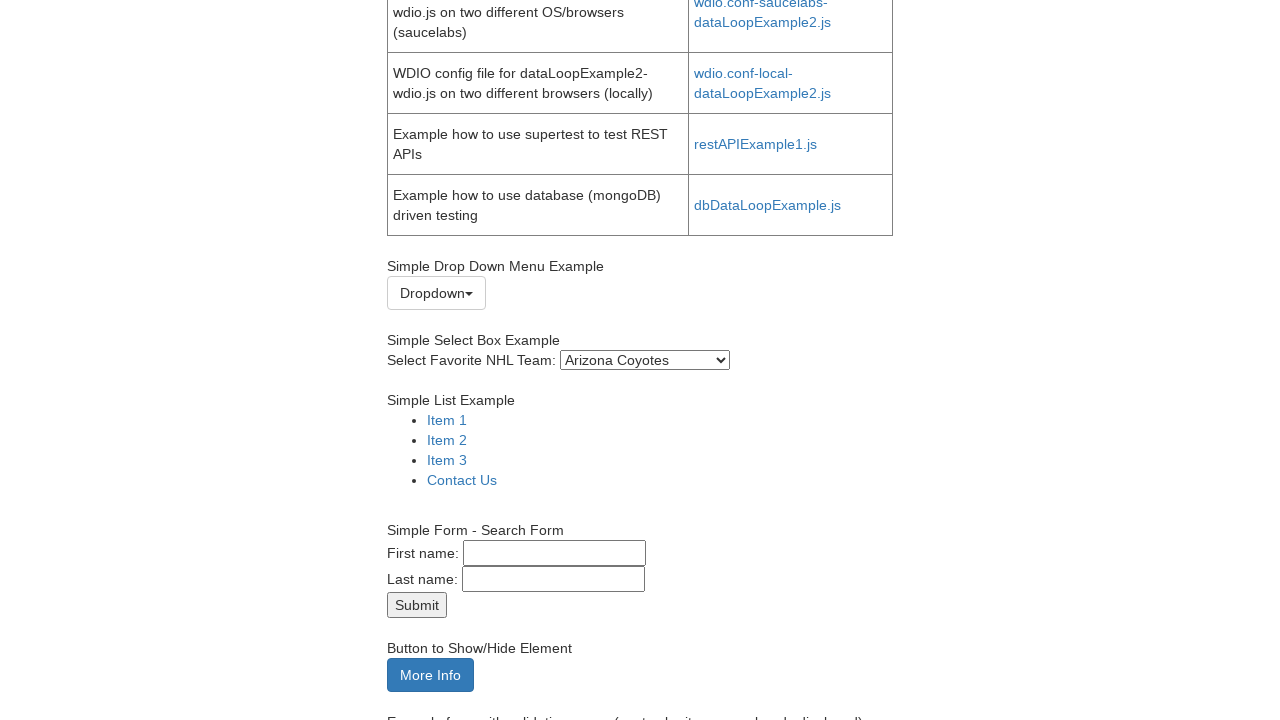